Clicks on a checkbox element on the page

Starting URL: https://testeroprogramowania.github.io/selenium/basics.html

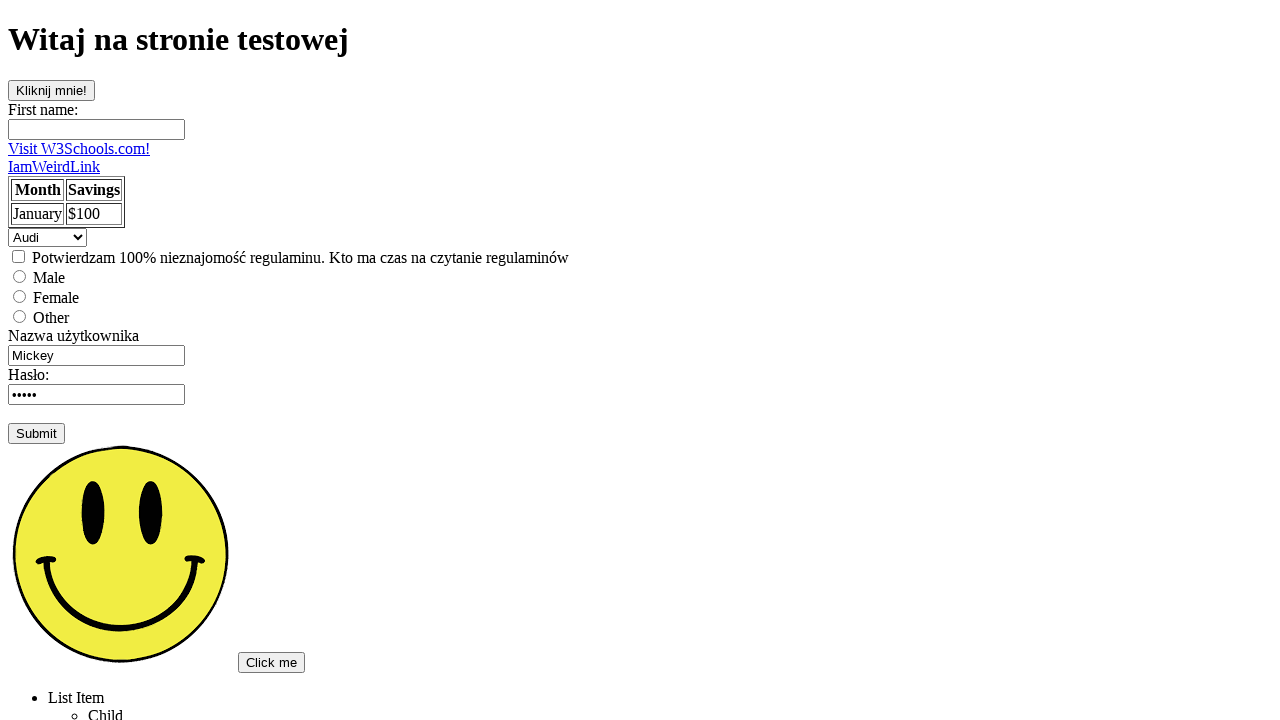

Clicked on checkbox element at (18, 256) on [type=checkbox]
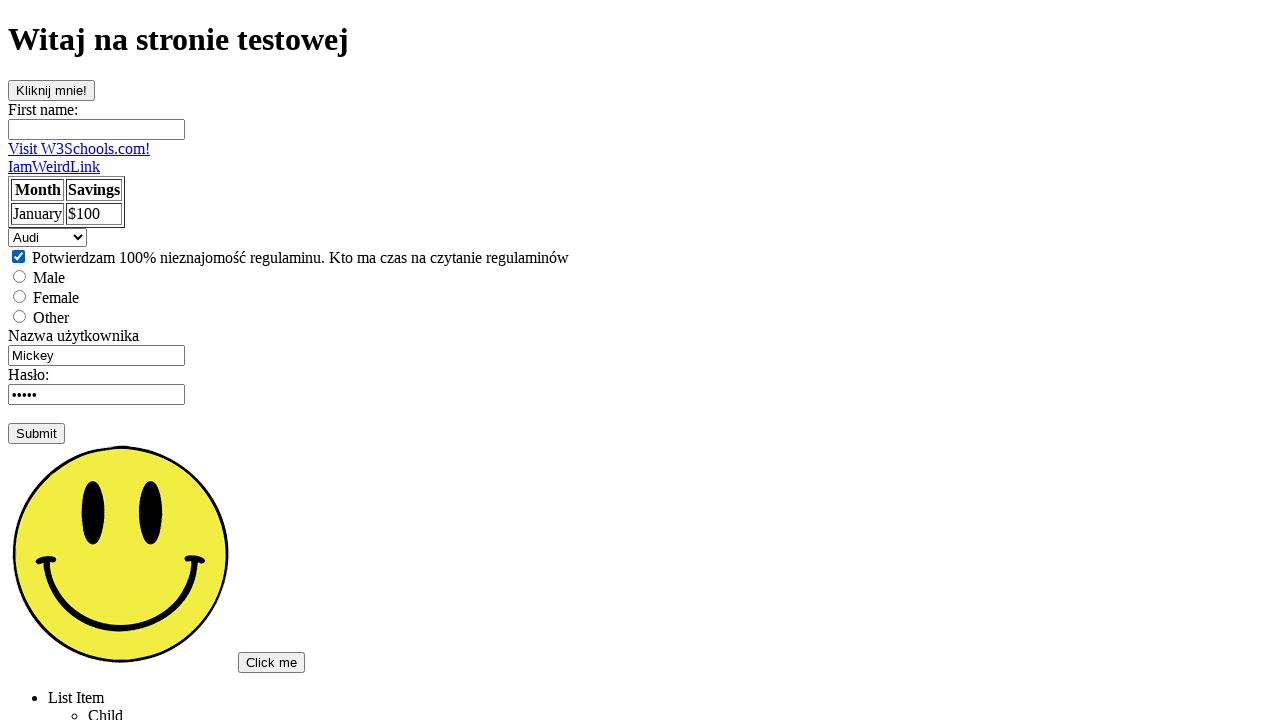

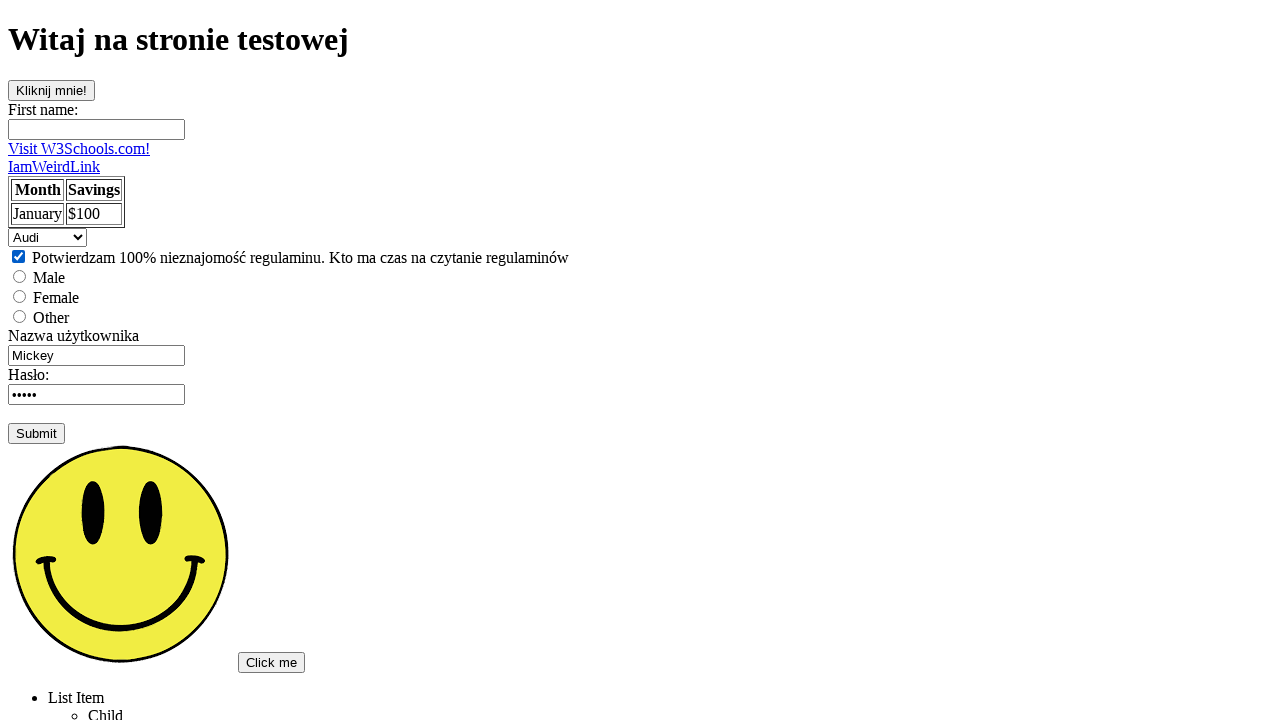